Tests selecting an option and verifying the first selected option

Starting URL: https://the-internet.herokuapp.com/dropdown

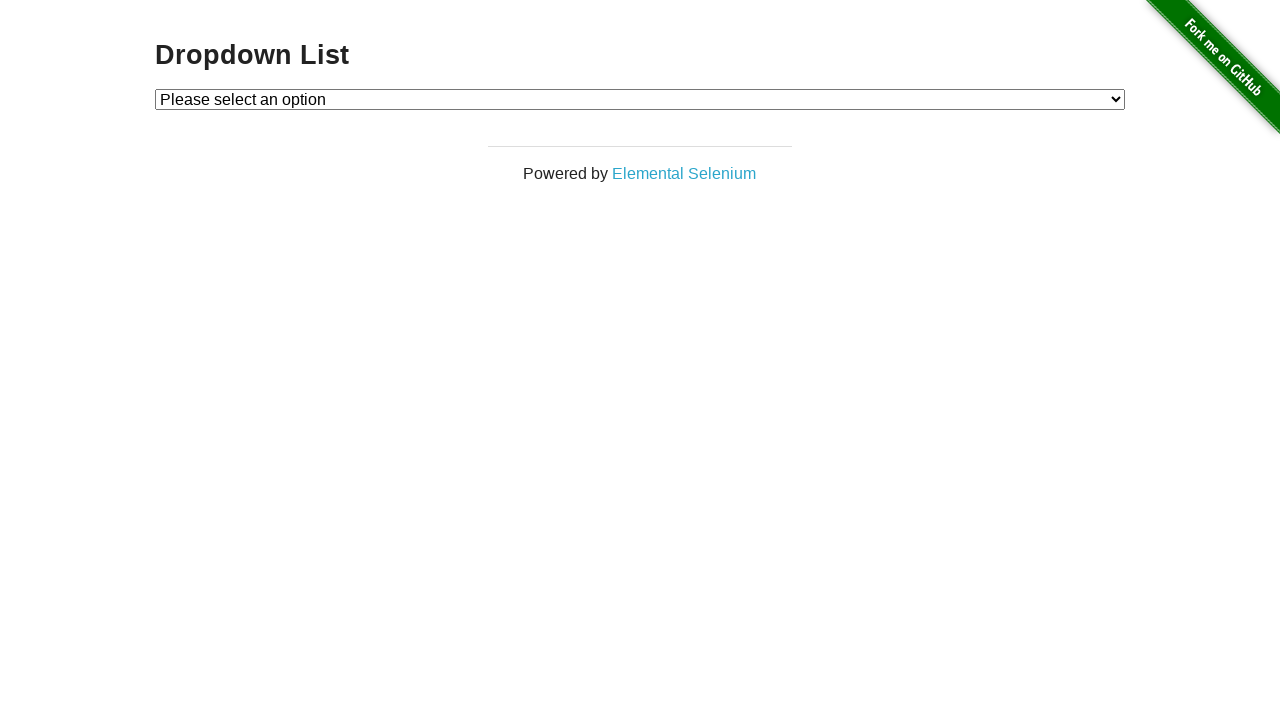

Selected option at index 1 from dropdown on #dropdown
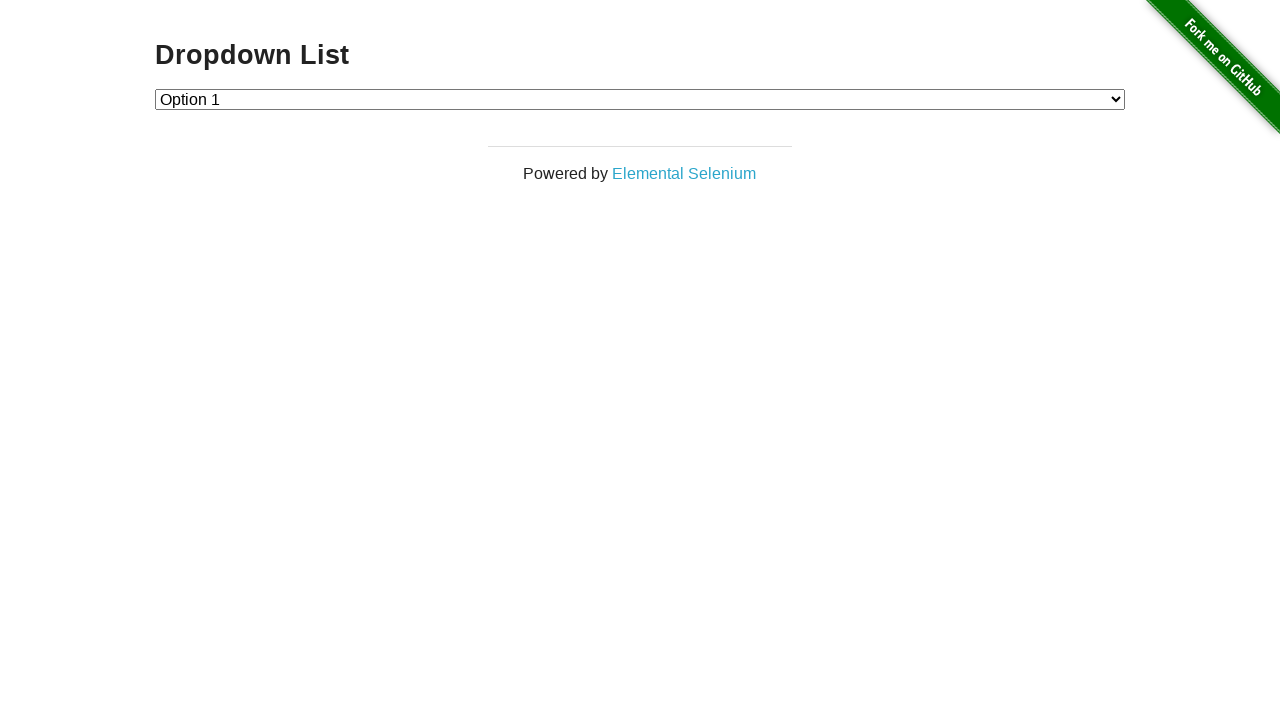

Retrieved text content of selected option
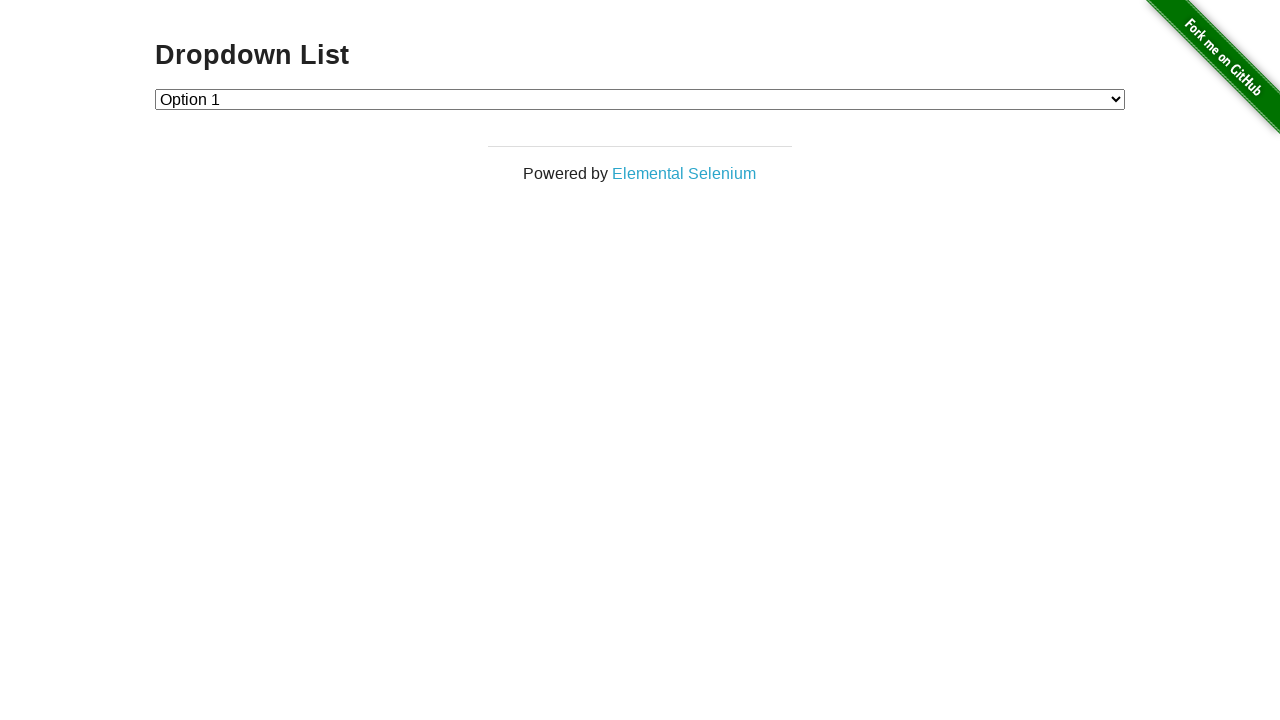

Verified that an option is selected (assertion passed)
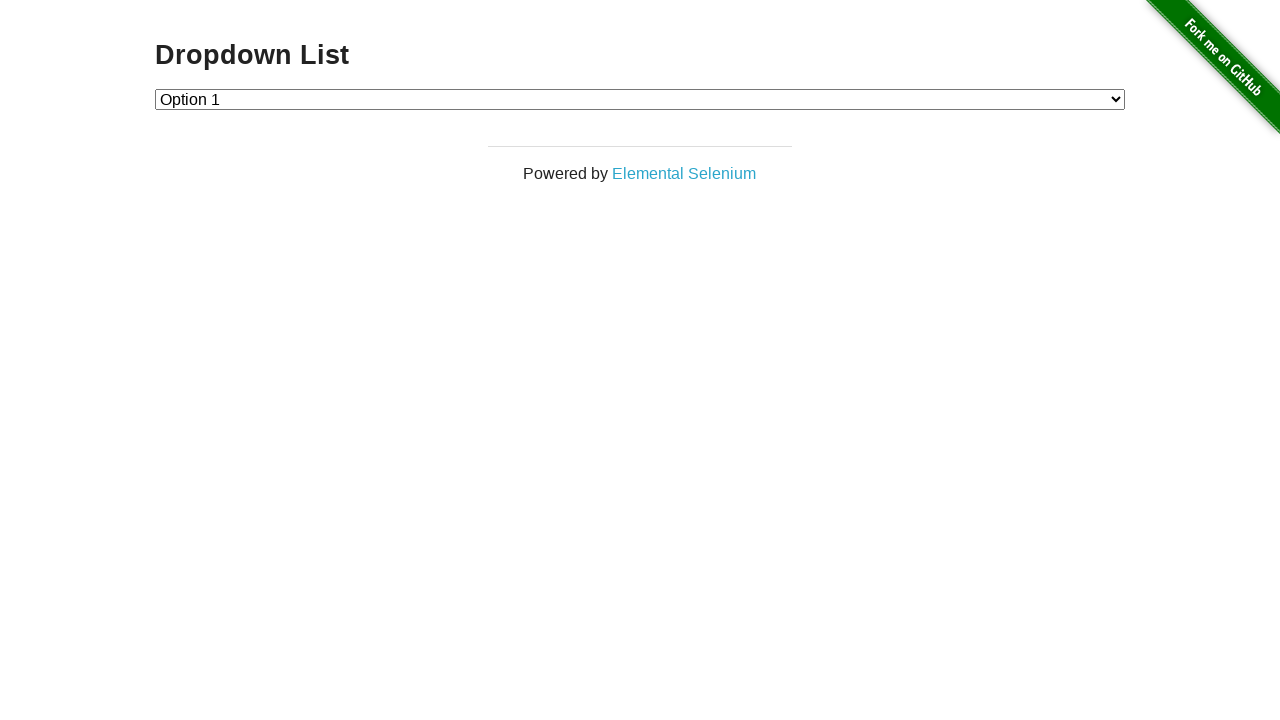

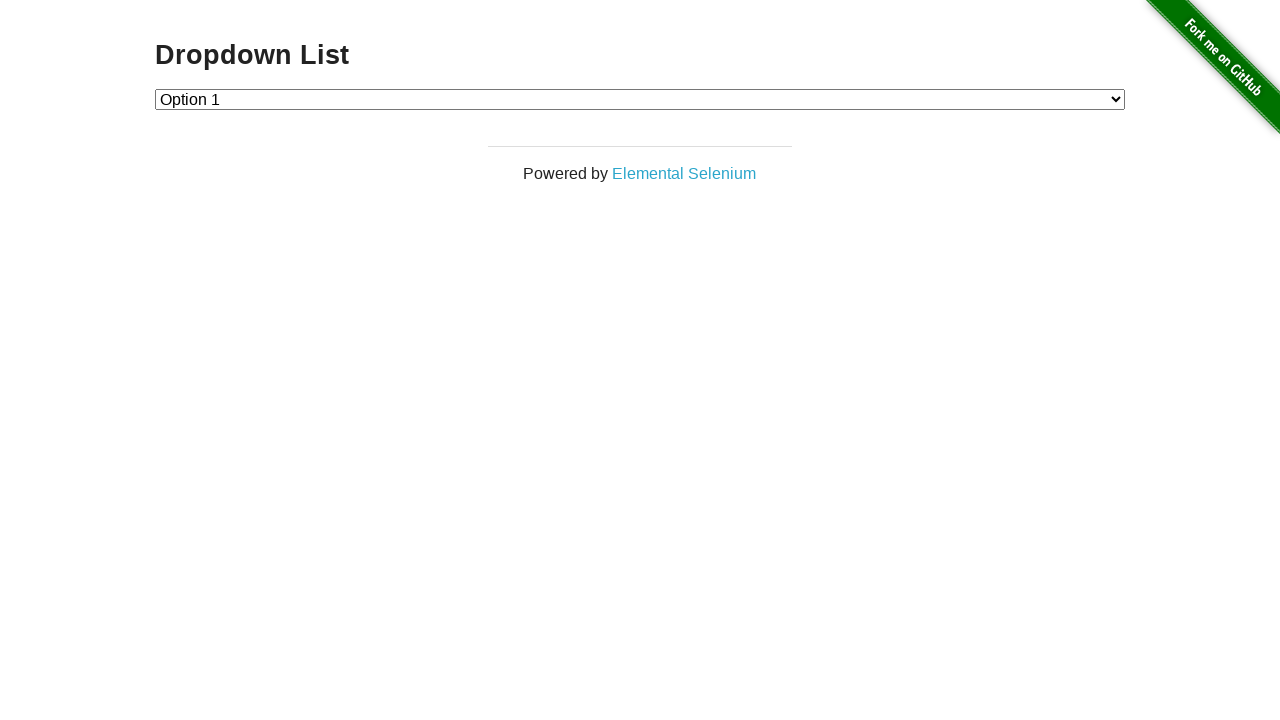